Tests JavaScript alert prompt functionality by triggering a prompt alert, entering text, and accepting it

Starting URL: https://www.hyrtutorials.com/p/alertsdemo.html

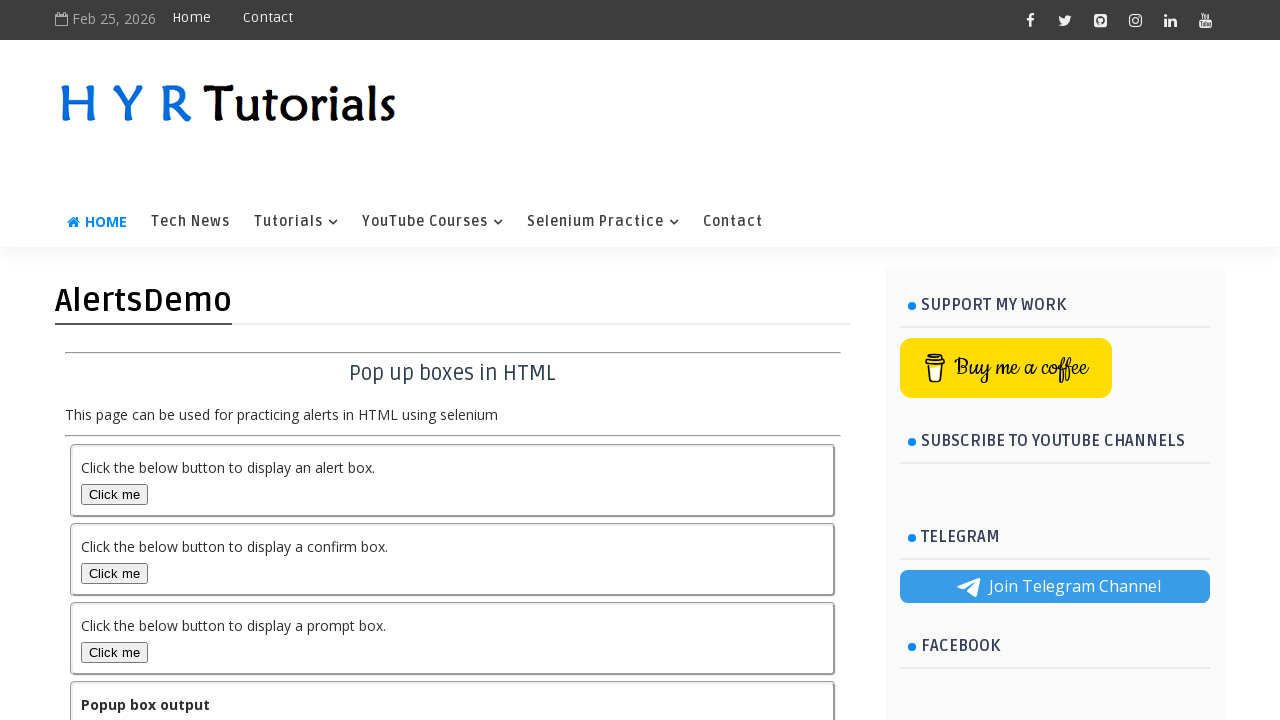

Located the prompt button element
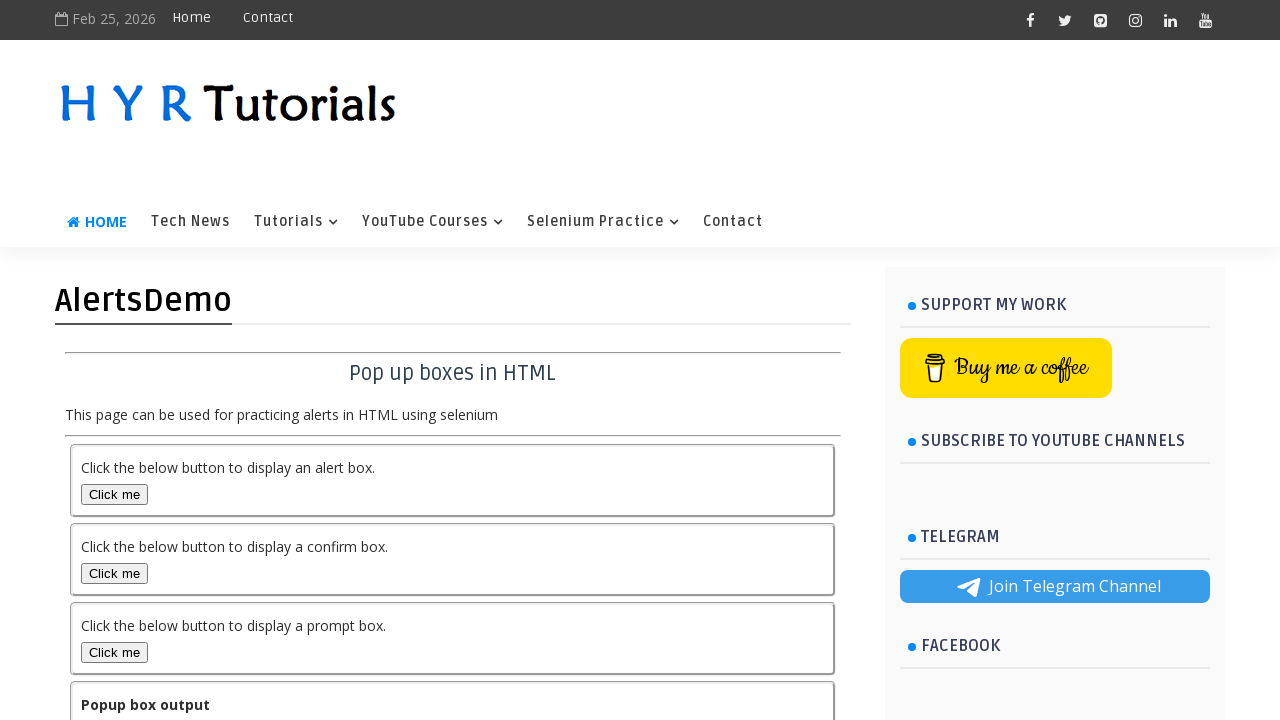

Scrolled prompt button into view
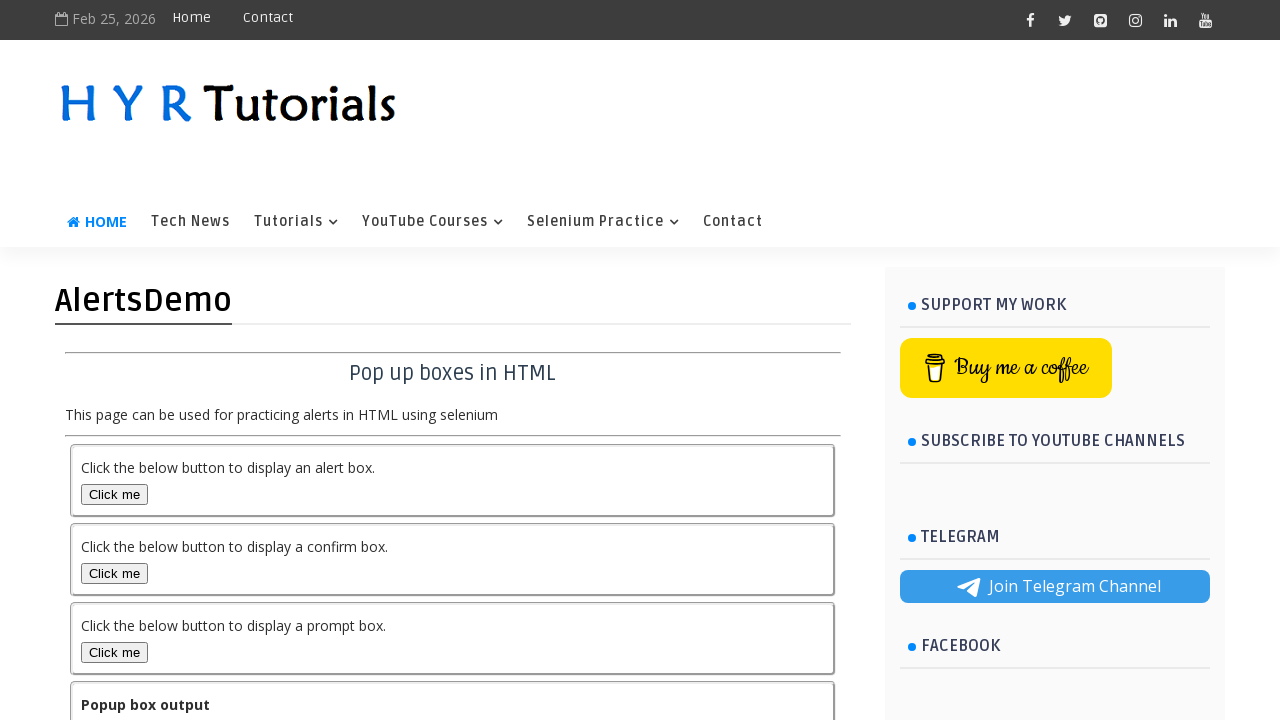

Clicked the prompt button at (114, 652) on button#promptBox
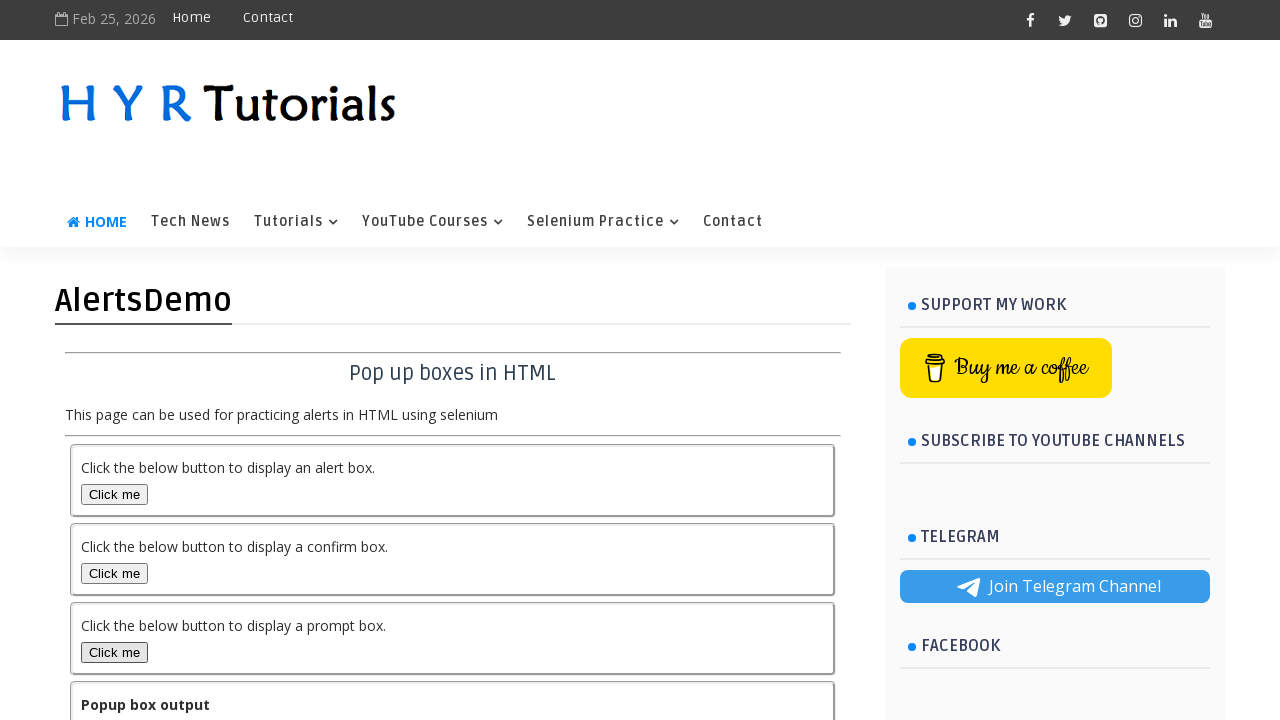

Set up dialog handler to accept with 'Test Alert' text
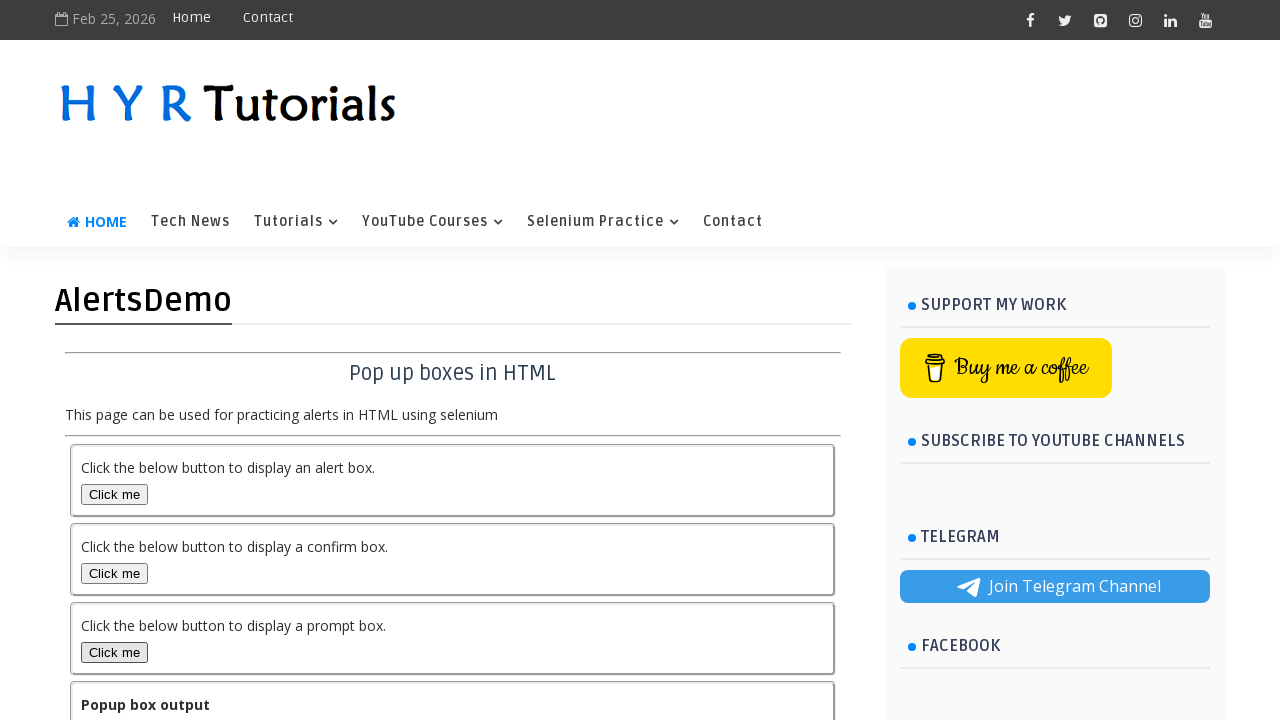

Clicked the prompt button again to trigger the dialog at (114, 652) on button#promptBox
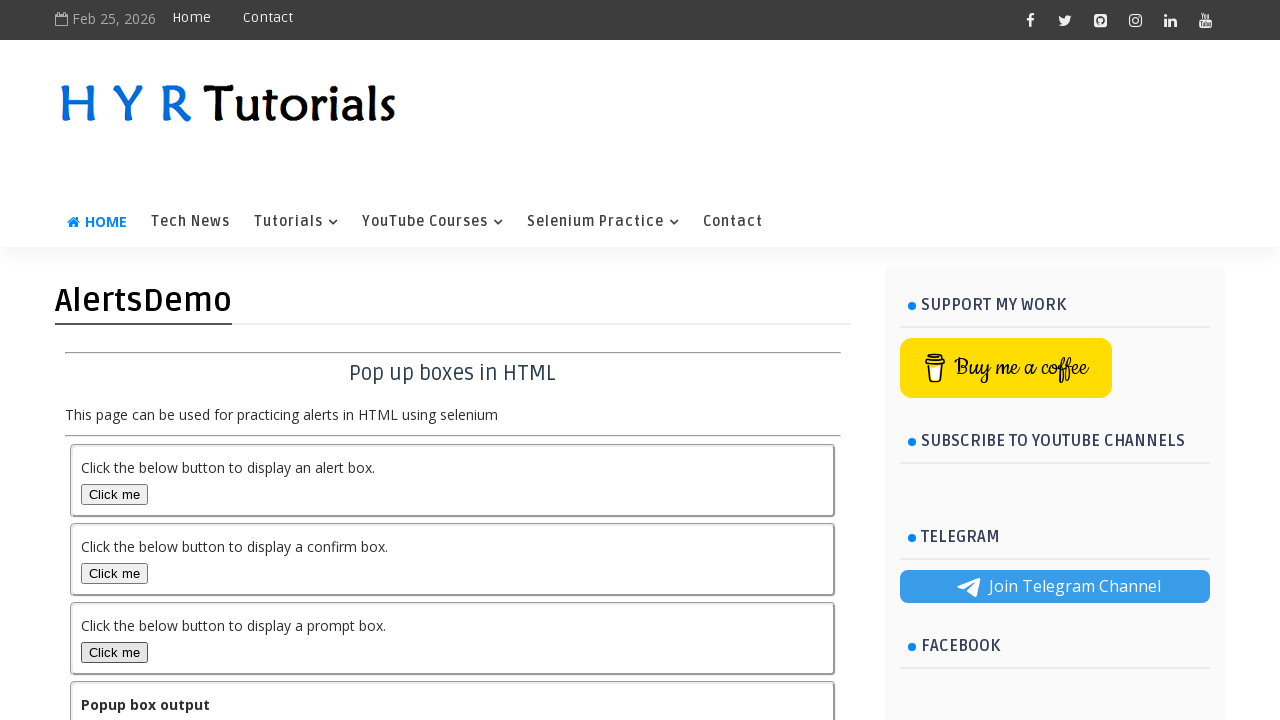

Waited 500ms for dialog to be processed
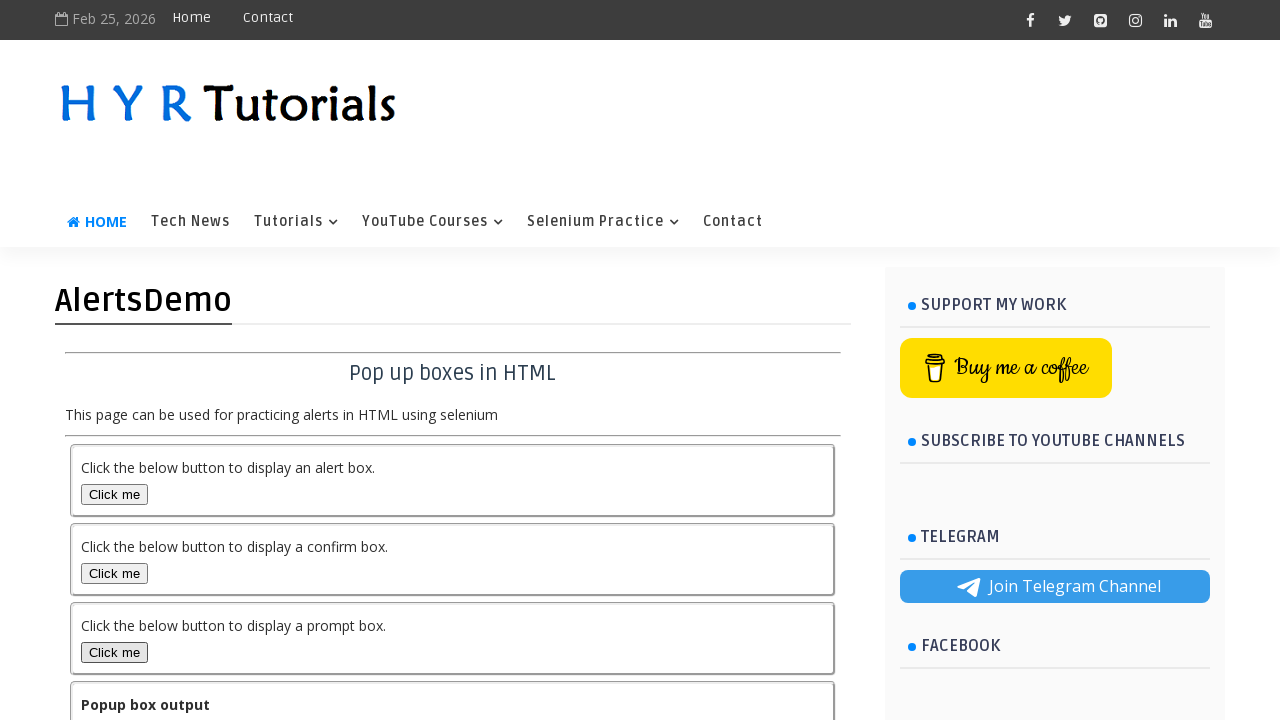

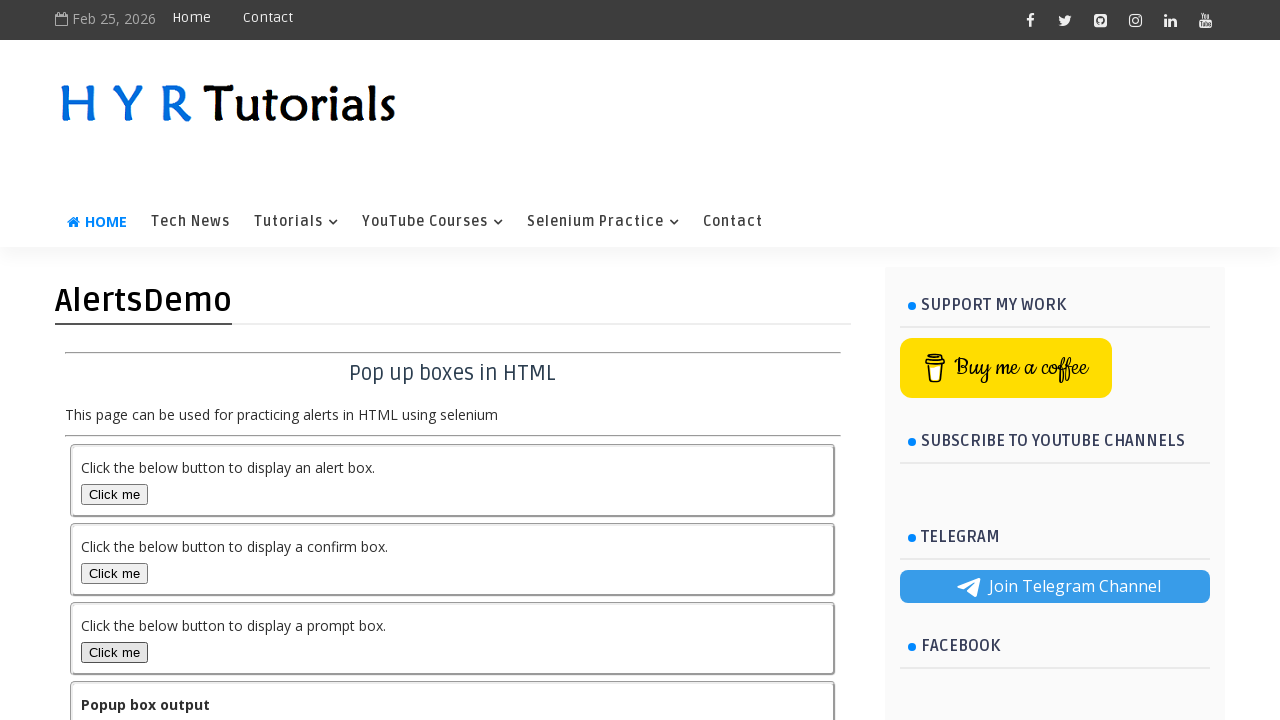